Tests downloading a Python installer file by clicking on the download link for Python 3.10.0 Windows embed package

Starting URL: https://www.python.org/downloads/release/python-3100/

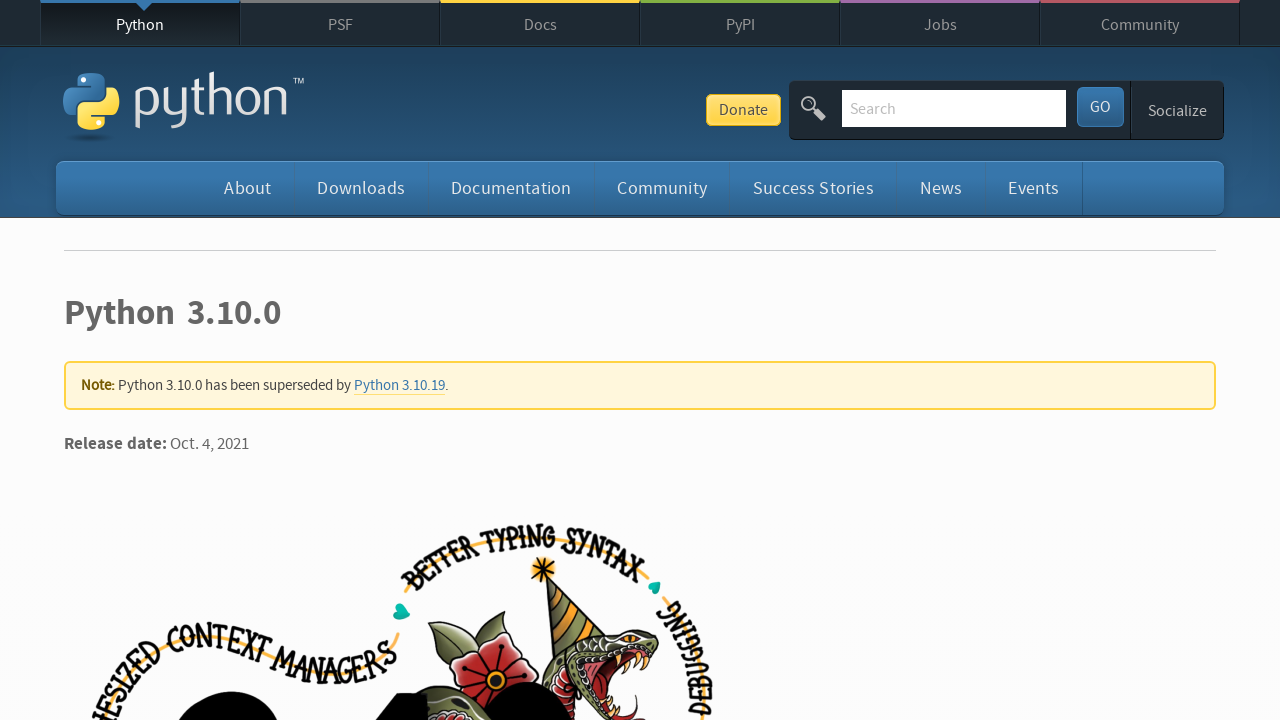

Clicked download link for Python 3.10.0 Windows embed package at (192, 360) on a[href='https://www.python.org/ftp/python/3.10.0/python-3.10.0-embed-win32.zip']
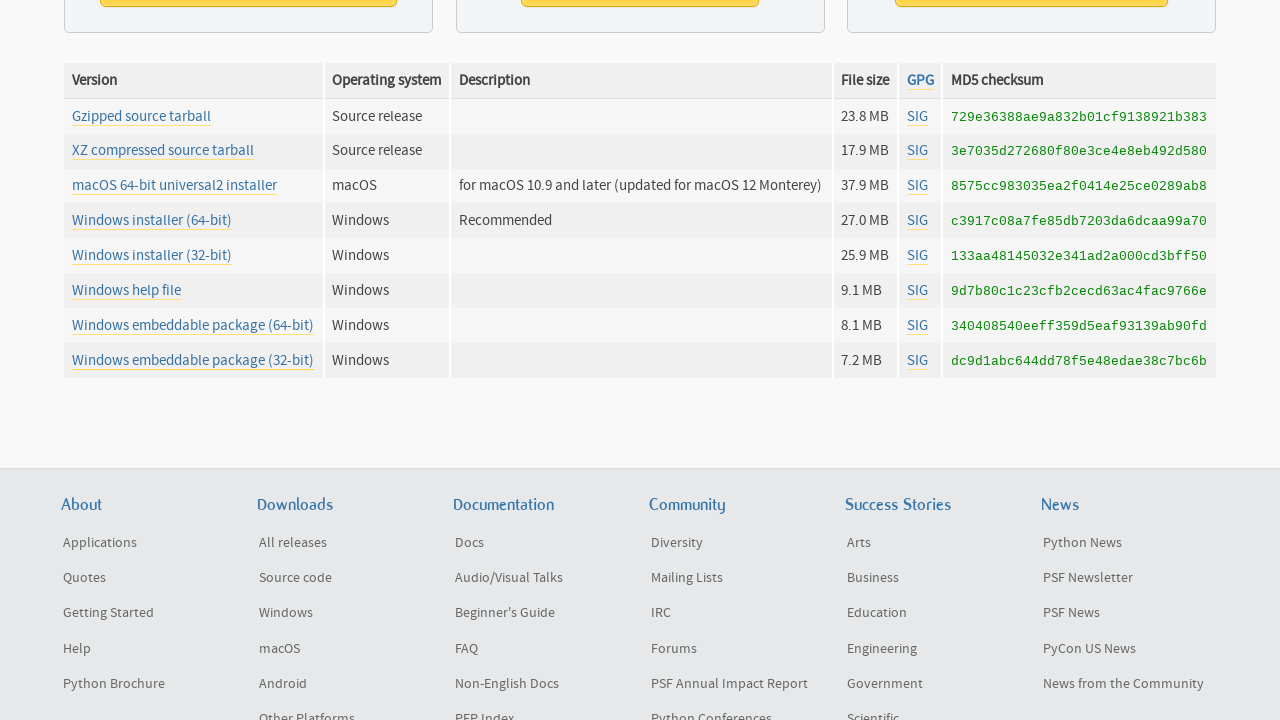

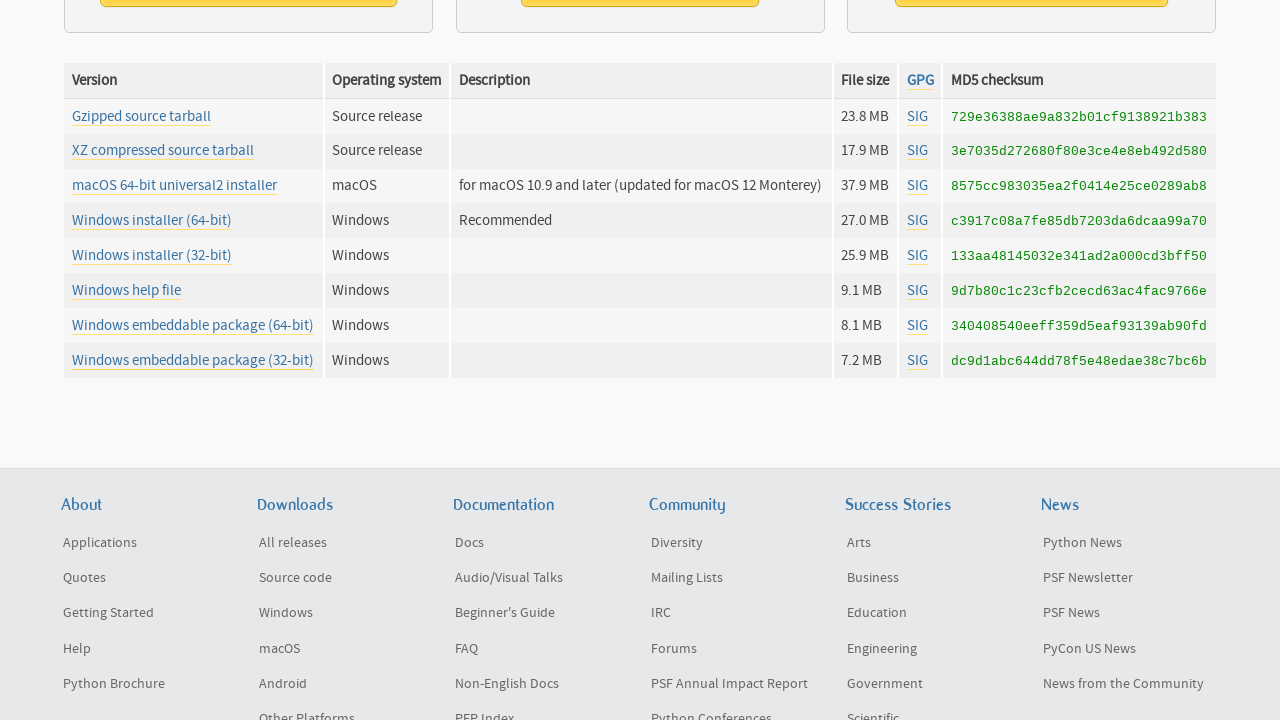